Tests the customer registration form on a banking demo project by clicking through to the add customer form and filling in first name, last name, and postal code fields with random values.

Starting URL: https://www.globalsqa.com/angularJs-protractor/BankingProject/#/login

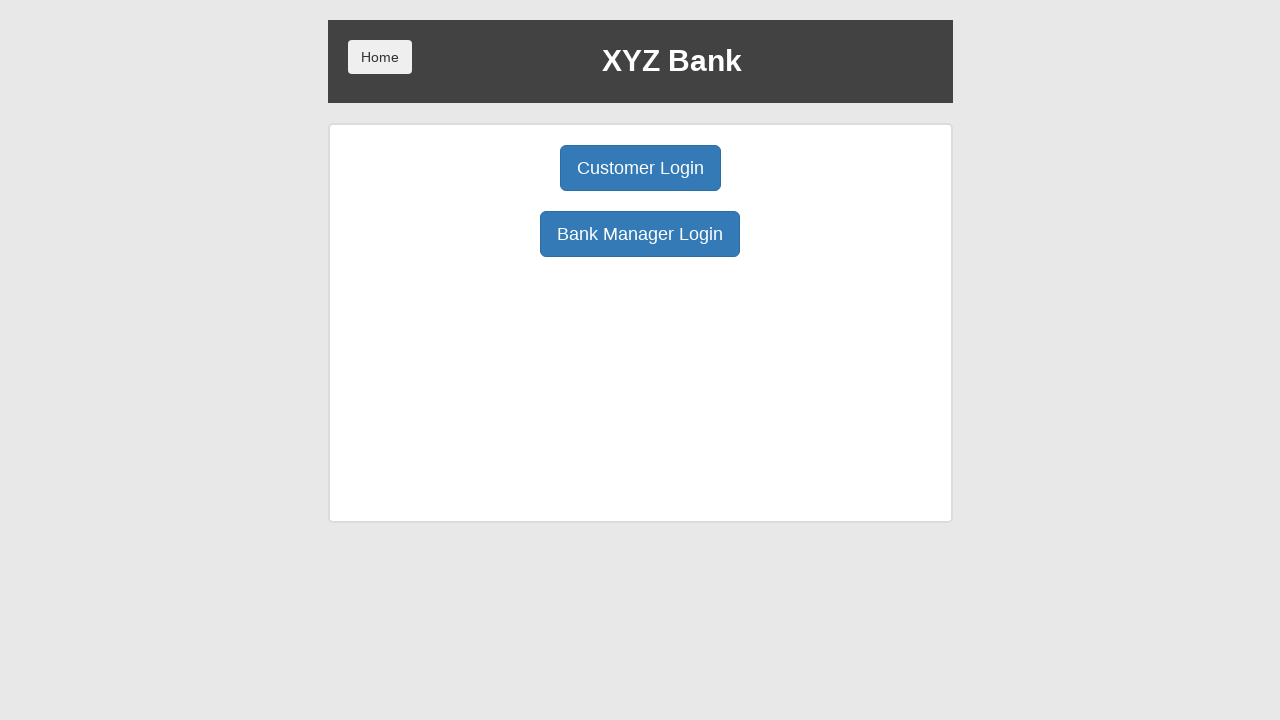

Clicked Bank Manager Login button at (640, 234) on xpath=/html/body/div/div/div[2]/div/div[1]/div[2]/button
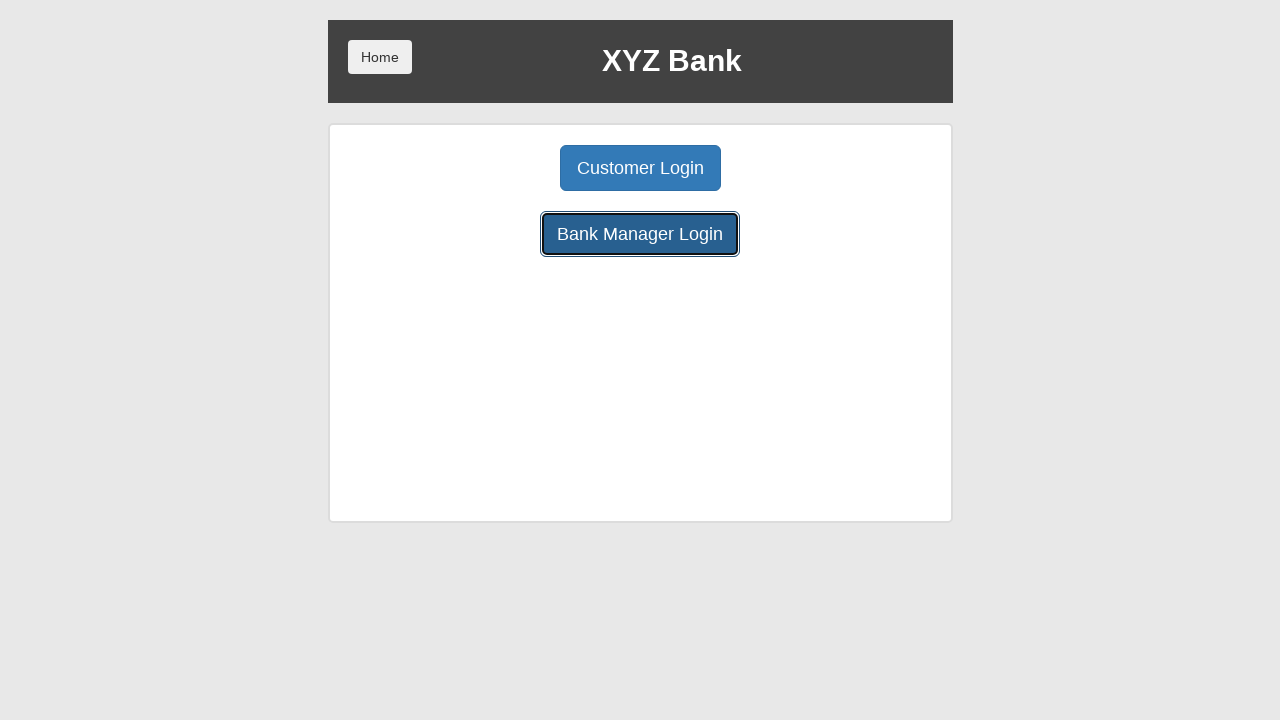

Clicked Add Customer button at (502, 168) on xpath=/html/body/div/div/div[2]/div/div[1]/button[1]
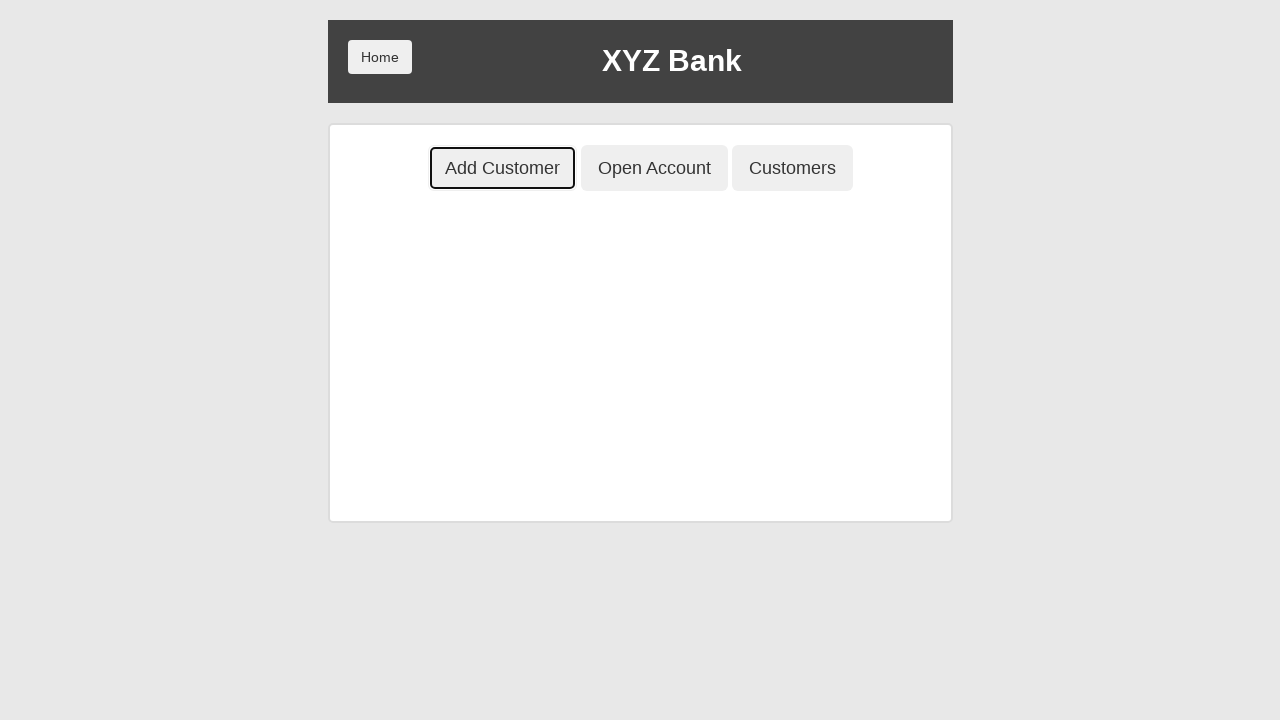

Filled first name field with 'marwa' on xpath=/html/body/div/div/div[2]/div/div[2]/div/div/form/div[1]/input
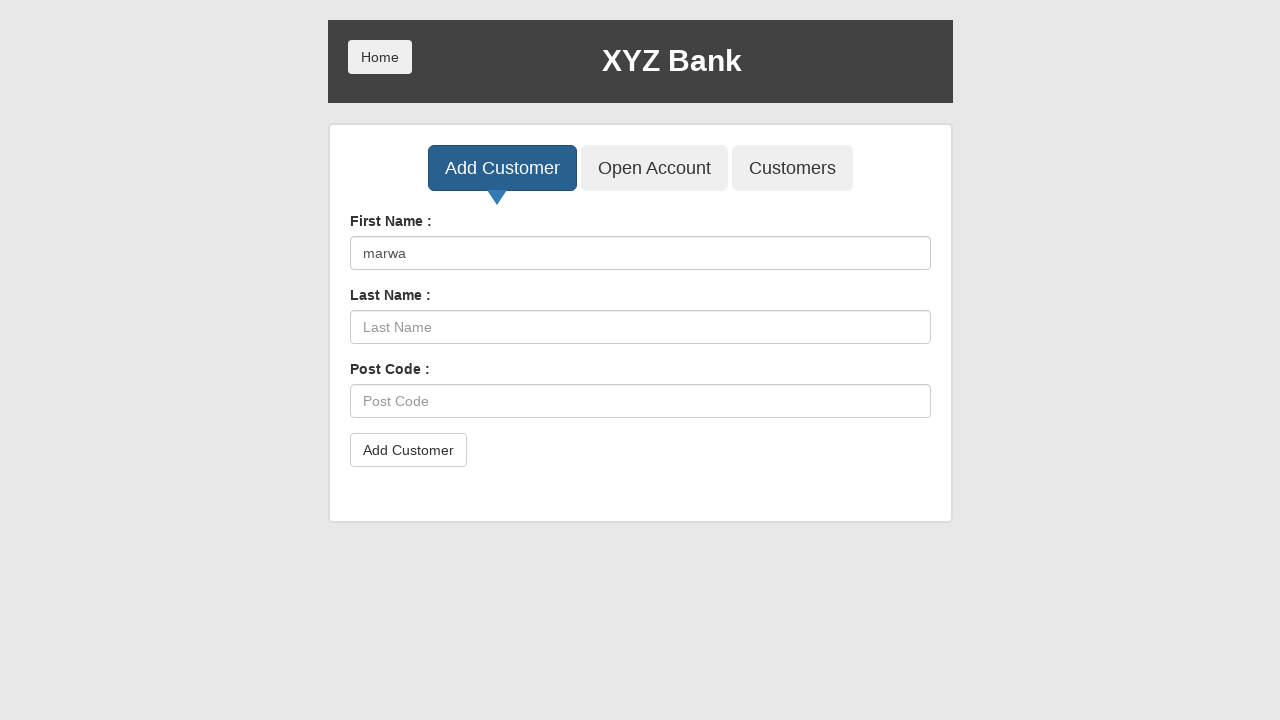

Filled last name field with 'mahmoud' on xpath=/html/body/div/div/div[2]/div/div[2]/div/div/form/div[2]/input
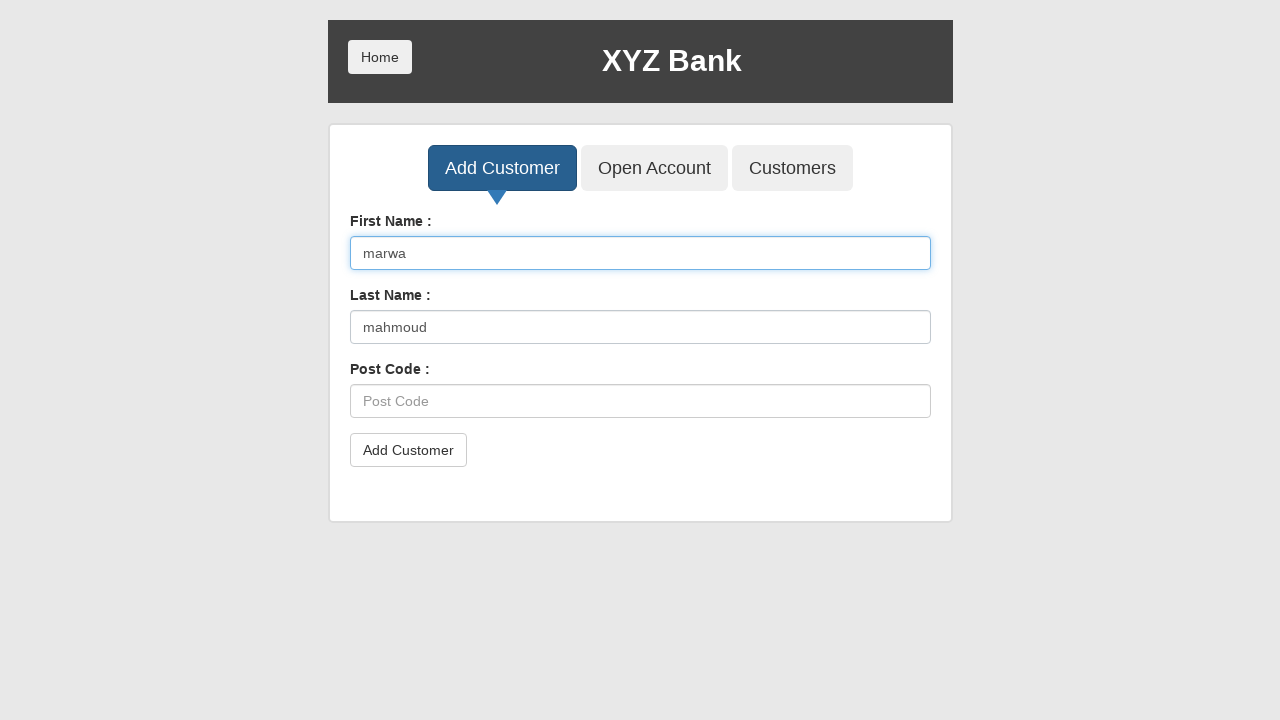

Filled postal code field with '7542' on xpath=/html/body/div/div/div[2]/div/div[2]/div/div/form/div[3]/input
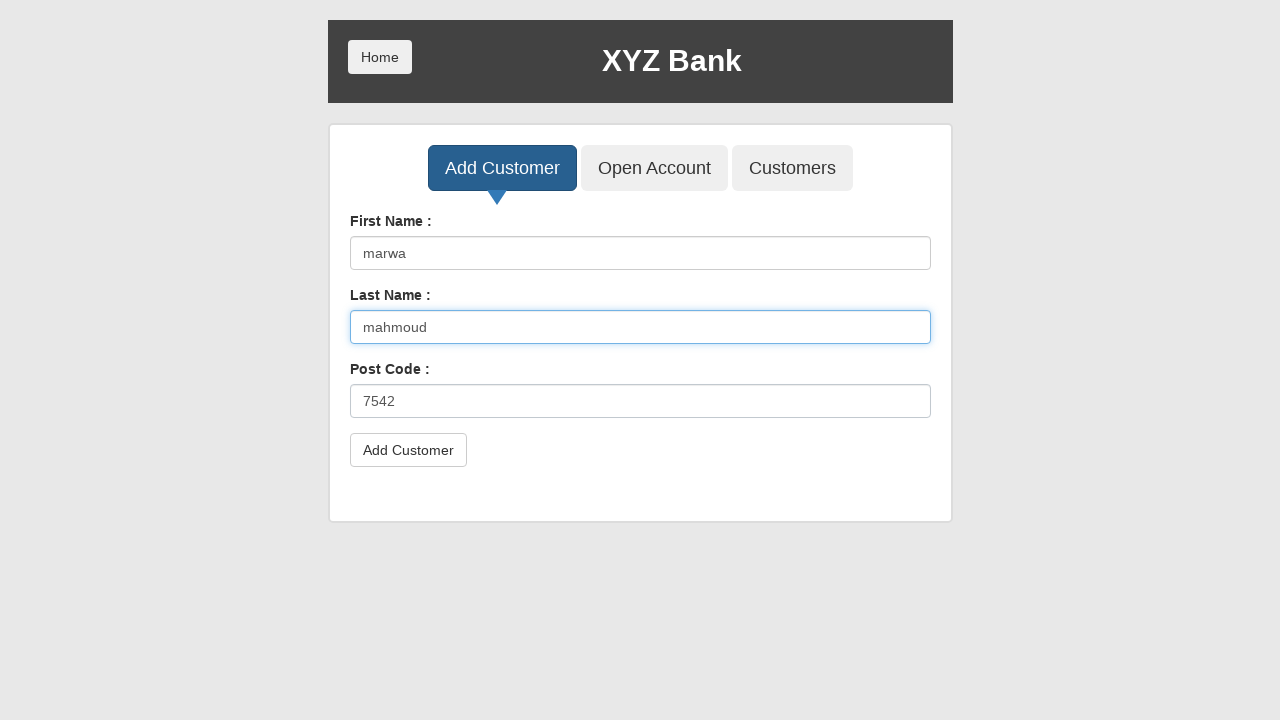

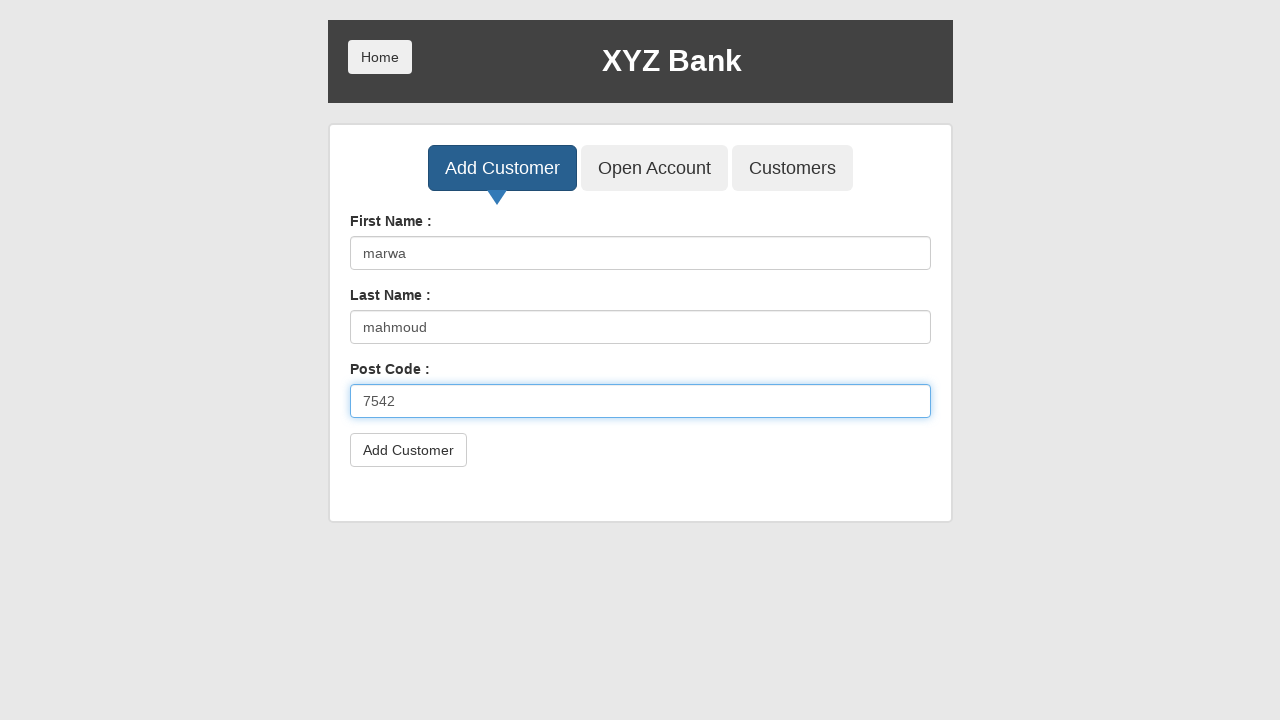